Tests element interrogation by locating a button and verifying its properties including attribute, display state, enabled state, text content, and tag name

Starting URL: https://www.ultimateqa.com/simple-html-elements-for-automation/

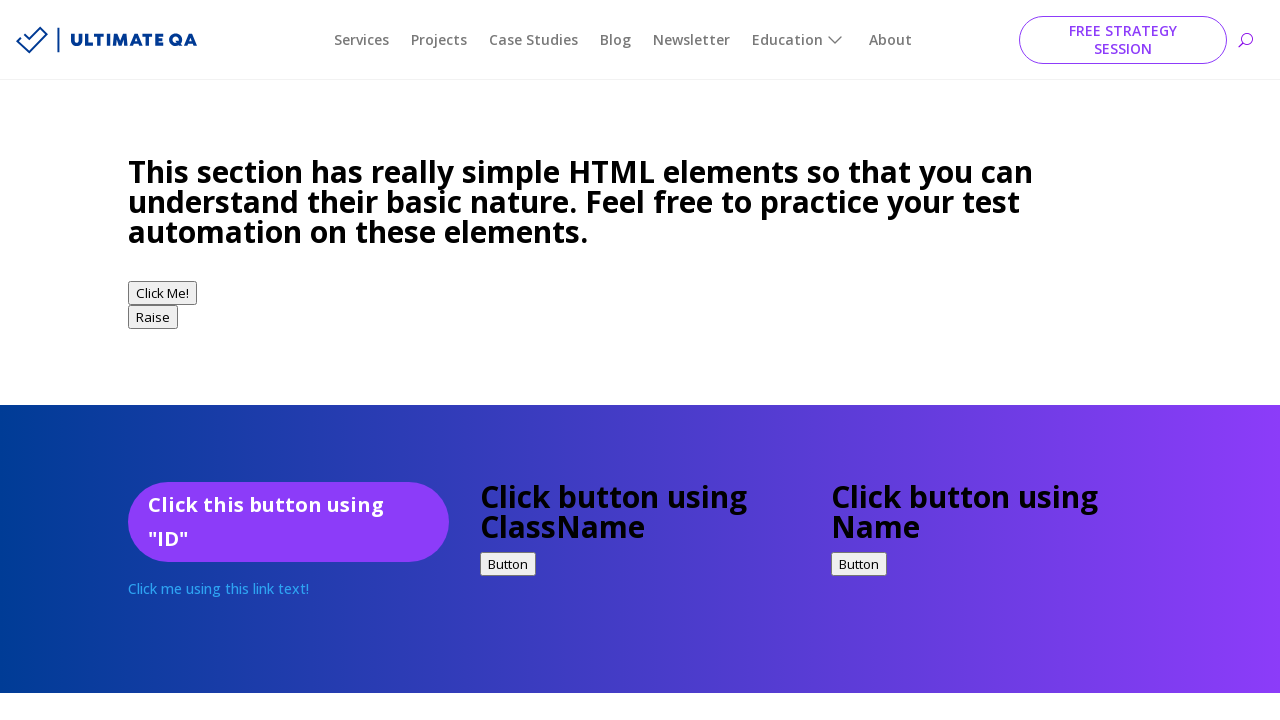

Navigated to Ultimate QA simple HTML elements page
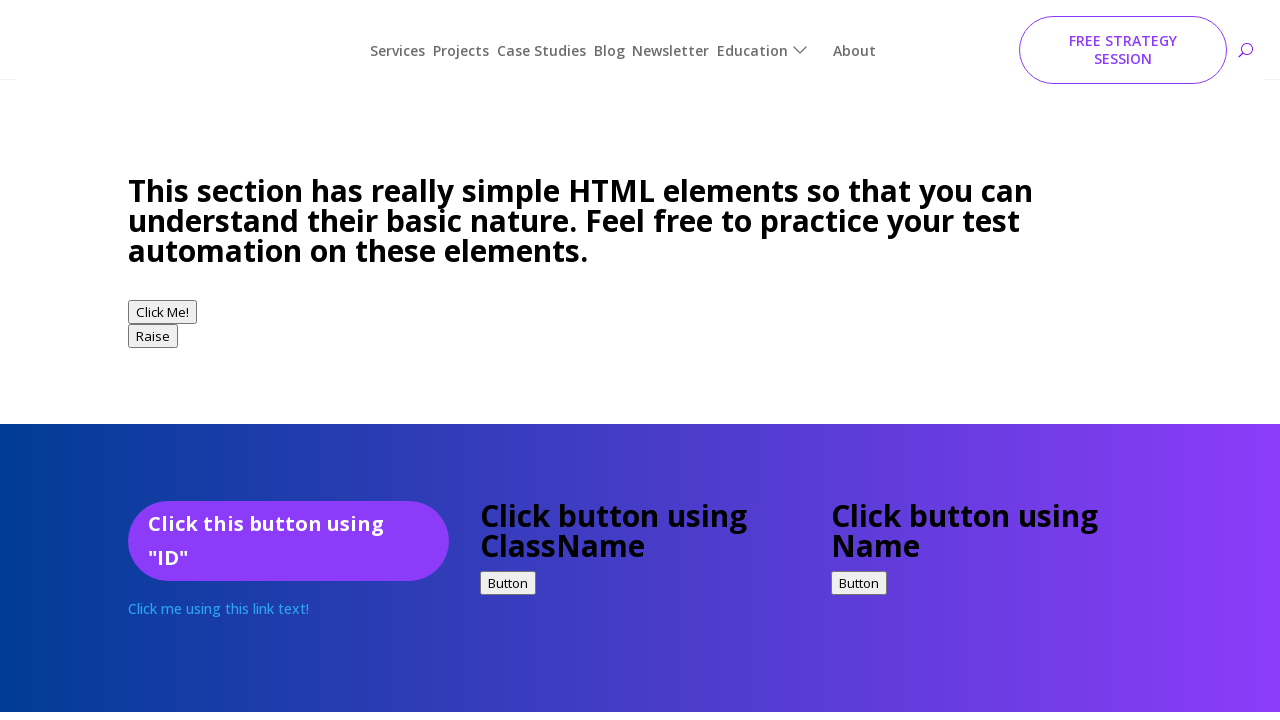

Located the 'Click Me!' button element
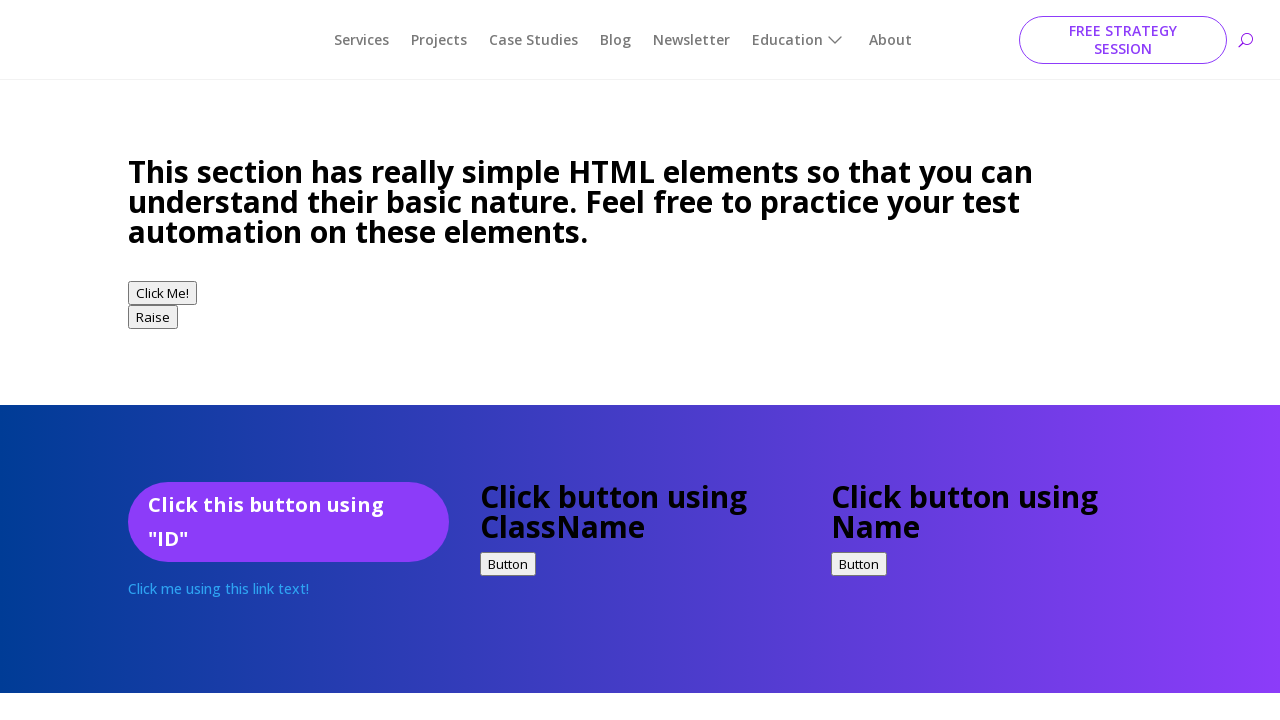

Verified button type attribute is 'submit'
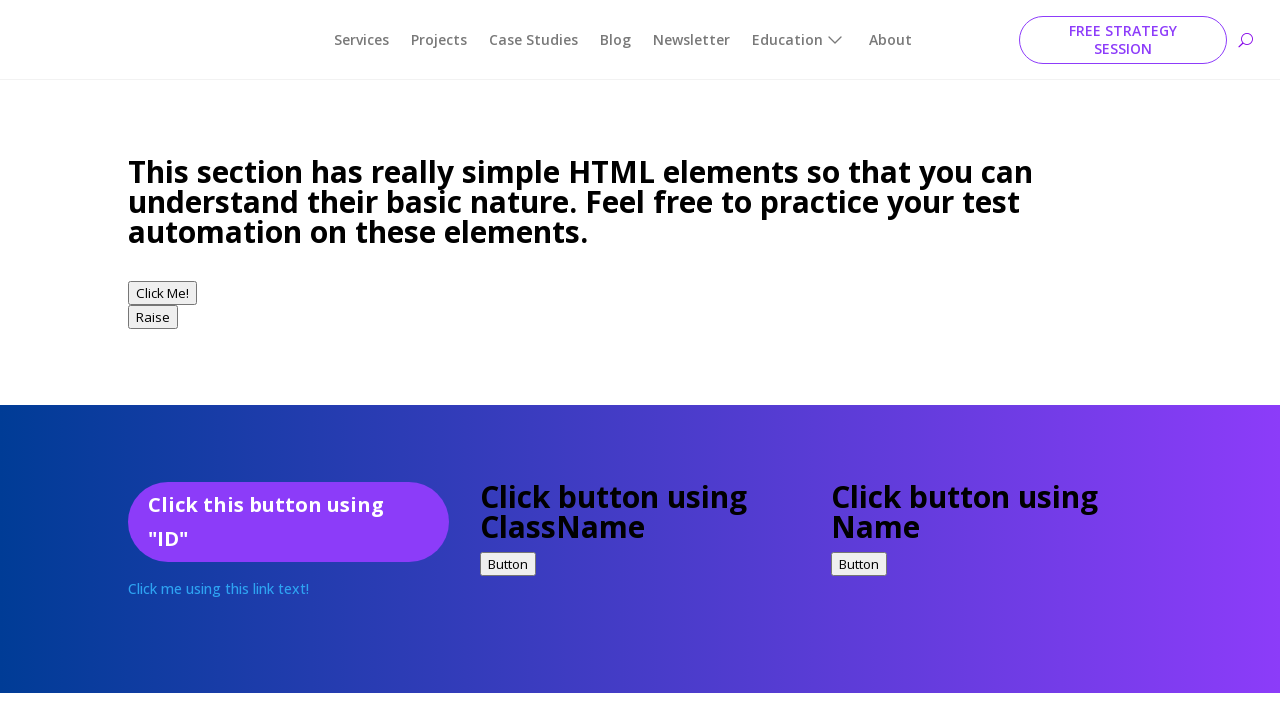

Verified button is visible on the page
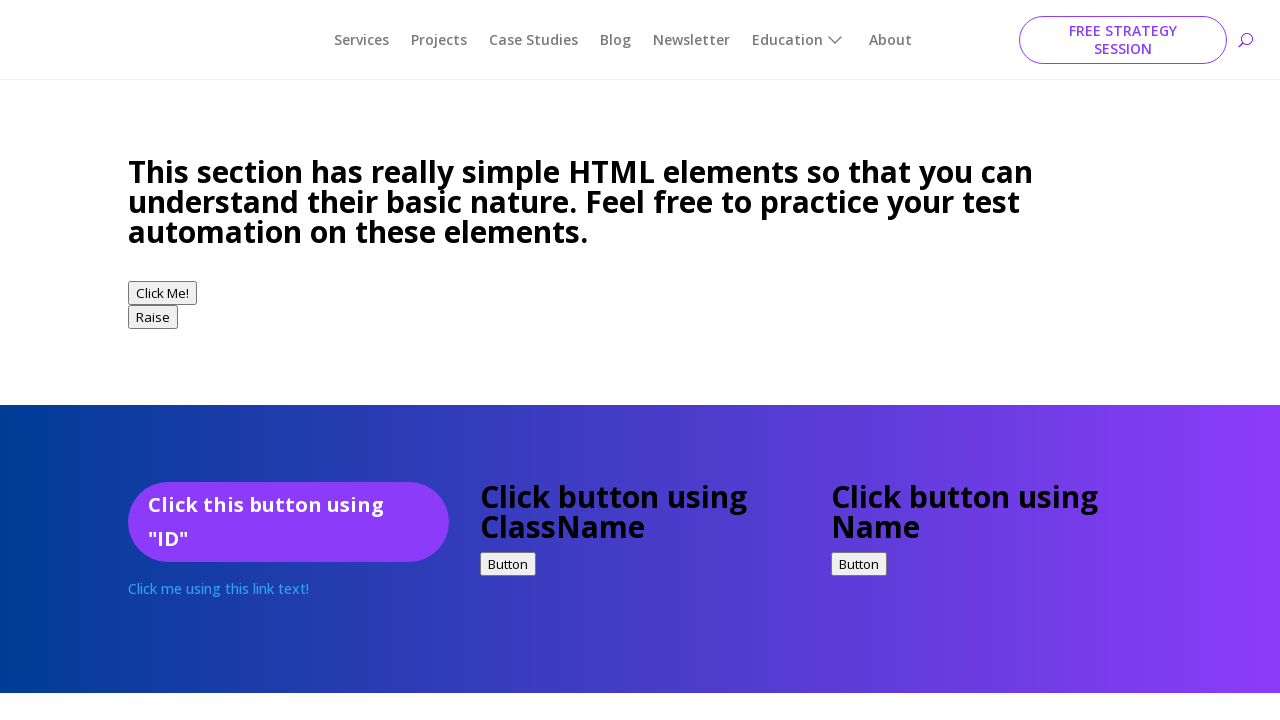

Verified button is enabled
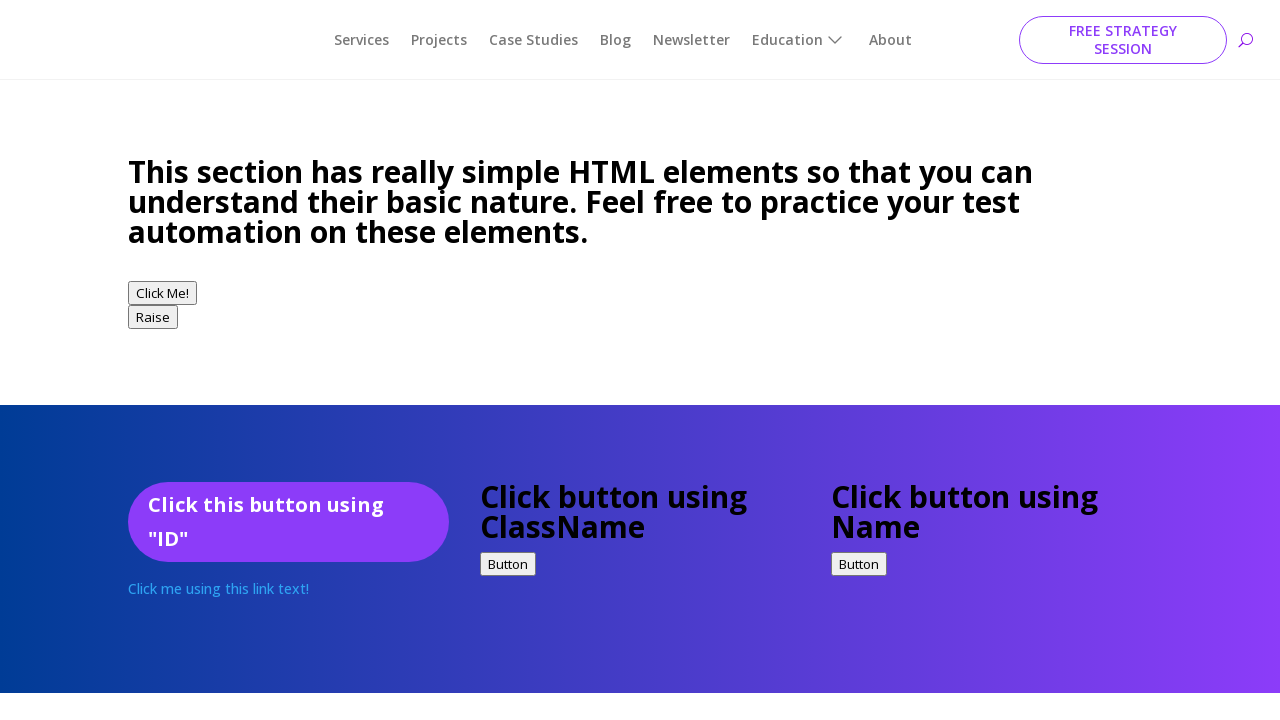

Verified button text content is 'Click Me!'
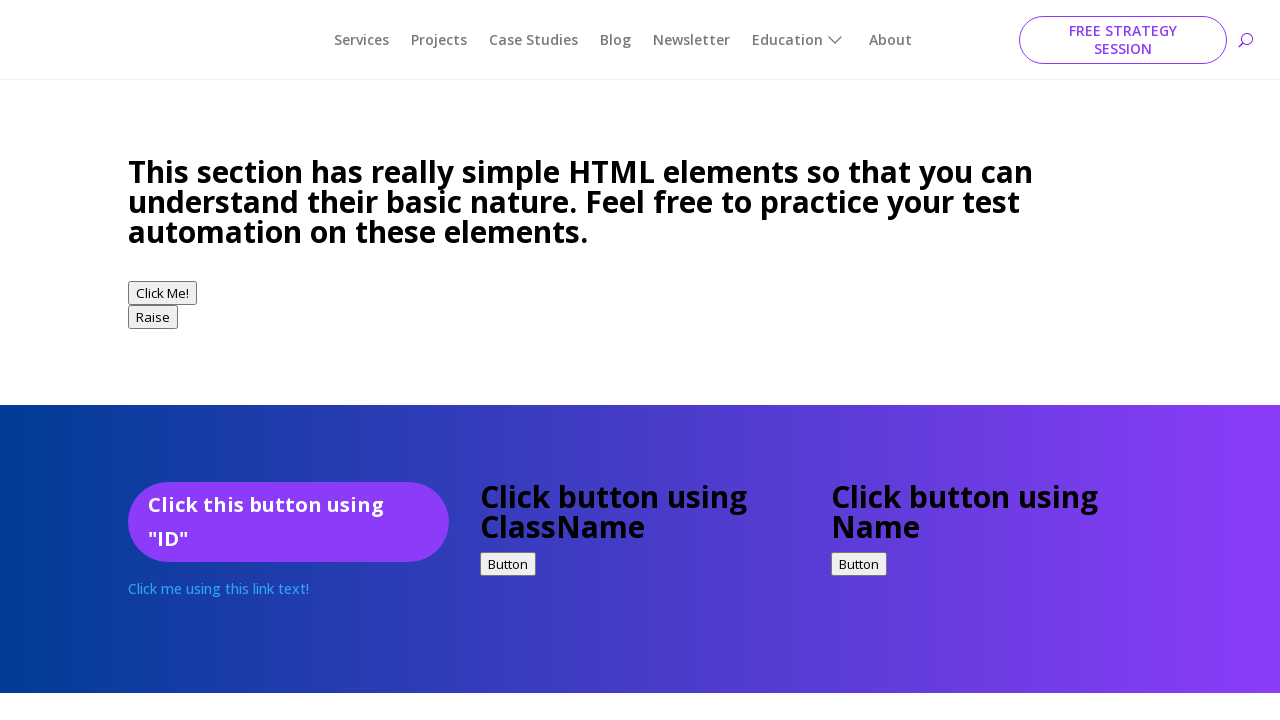

Verified button tag name is 'button'
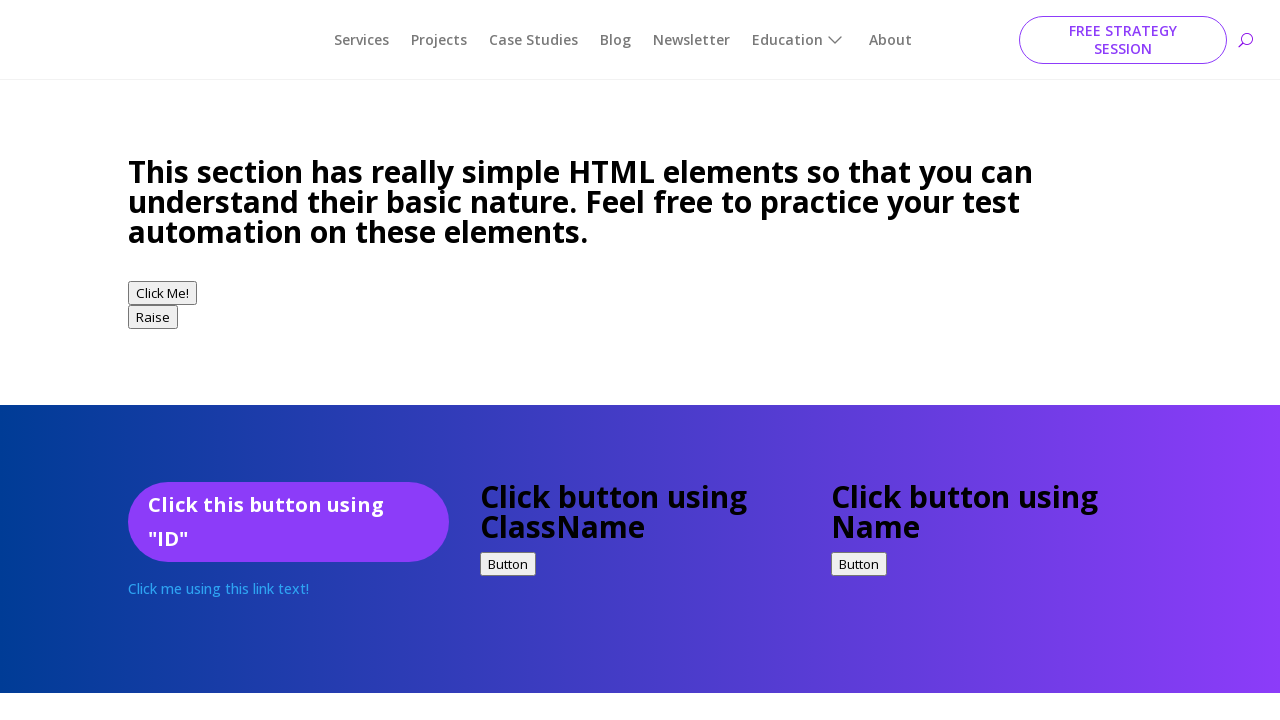

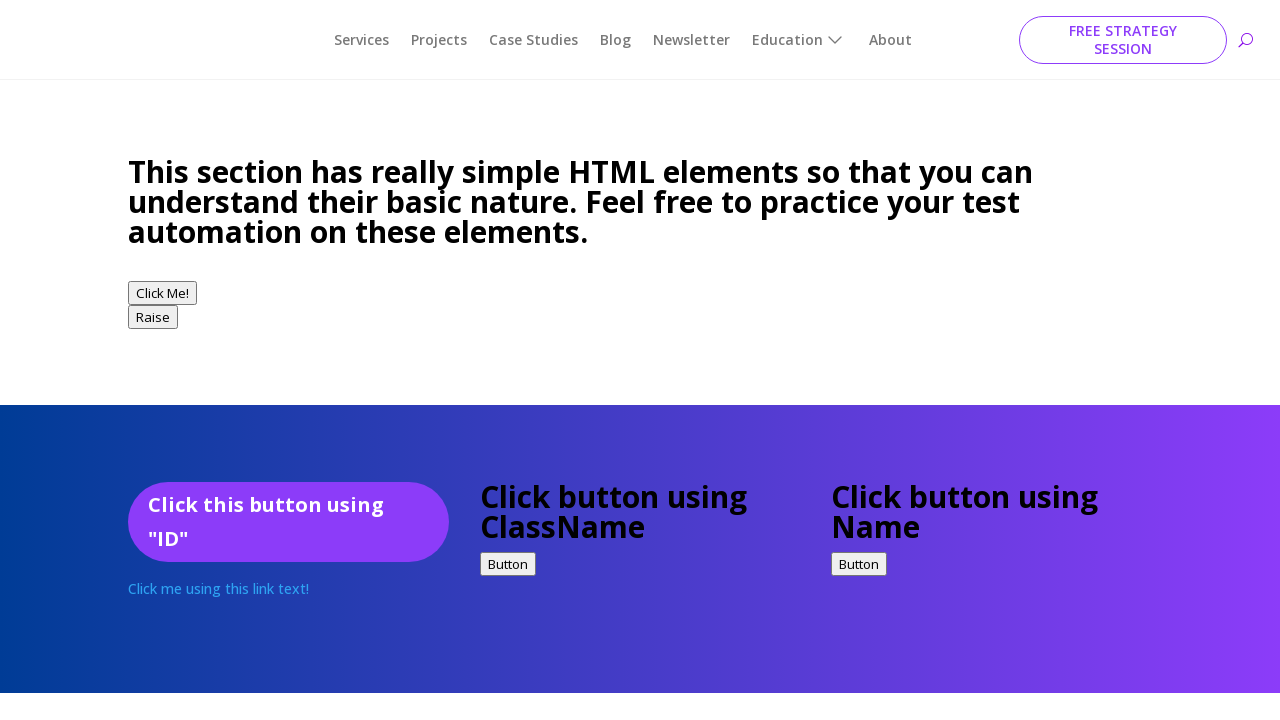